Navigates to the Selenium downloads page and scrolls down to the Ruby section element using JavaScript scroll functionality.

Starting URL: https://www.selenium.dev/downloads/

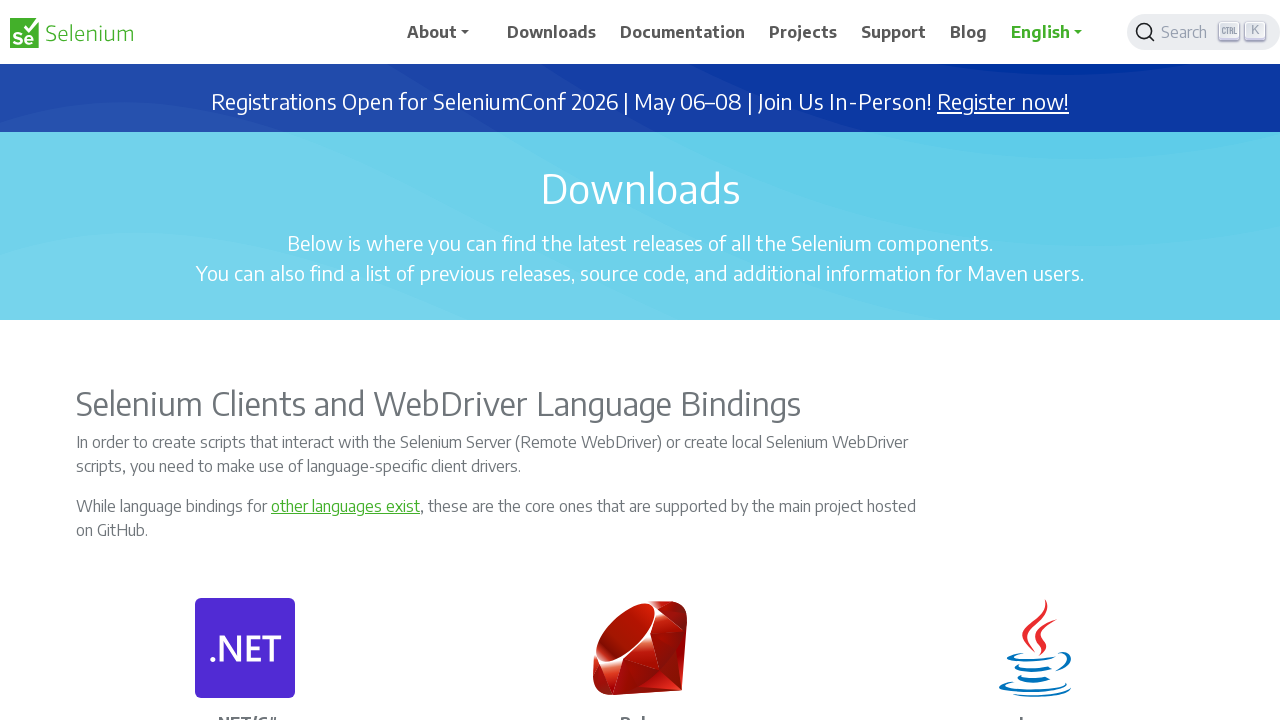

Waited for Ruby element to be present in the DOM
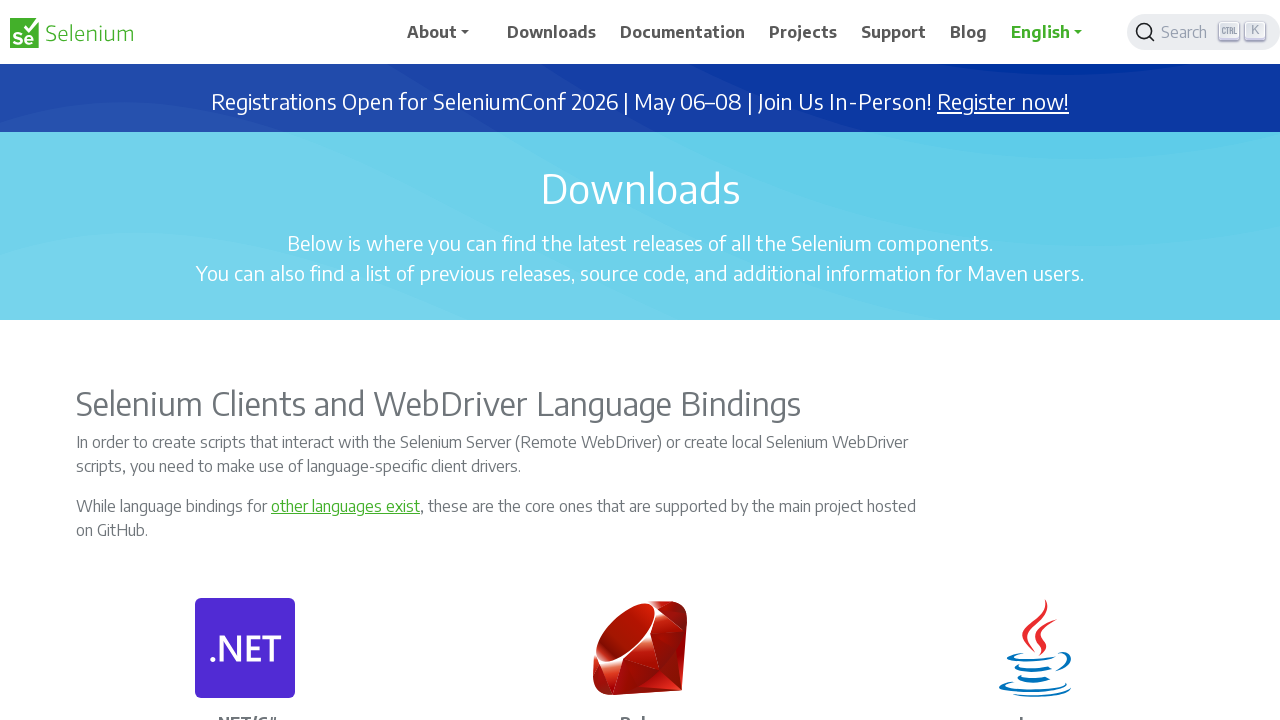

Scrolled Ruby element into view using JavaScript scroll functionality
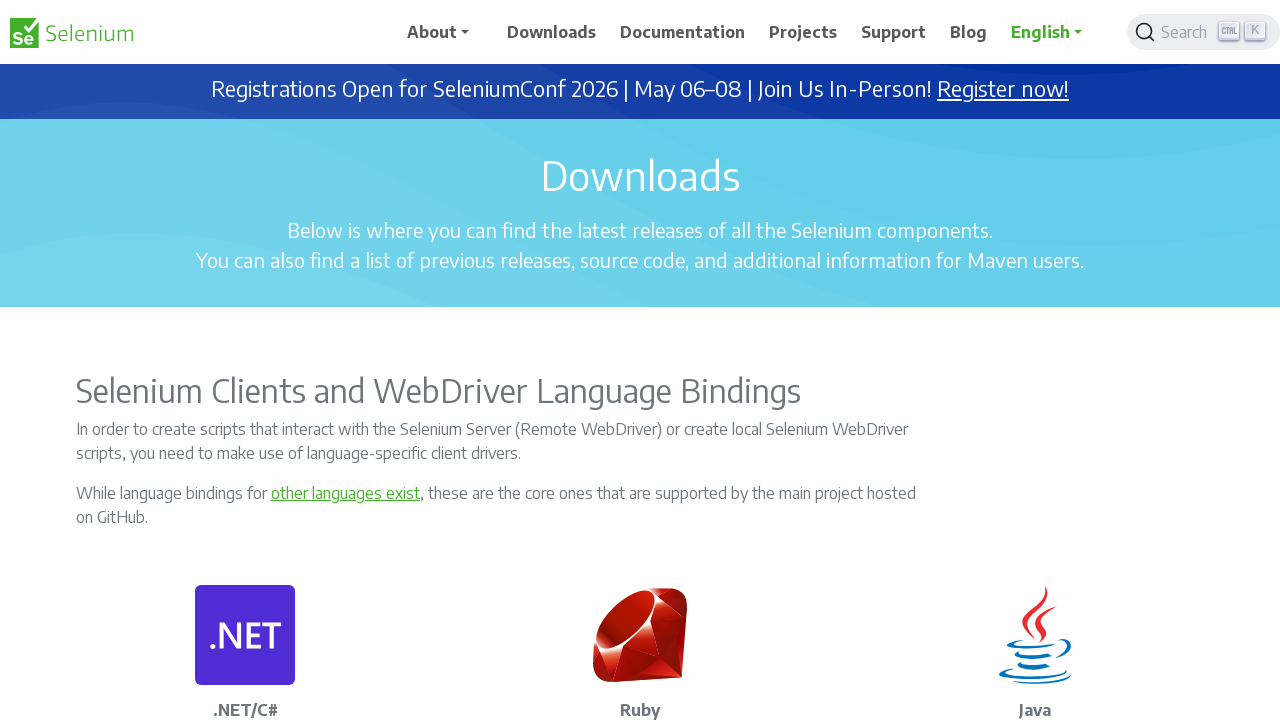

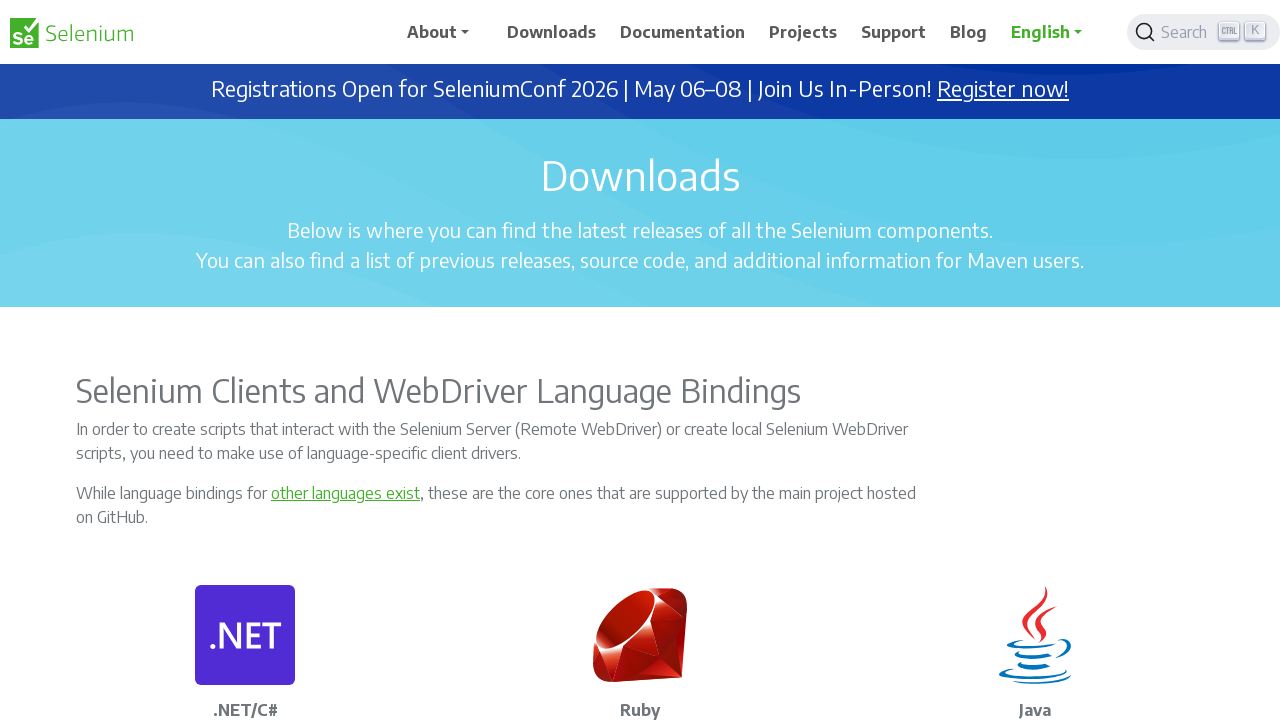